Tests multiple selection from a dropdown by using keyboard modifiers to select multiple options

Starting URL: https://www.w3schools.com/tags/tryit.asp?filename=tryhtml_select_multiple

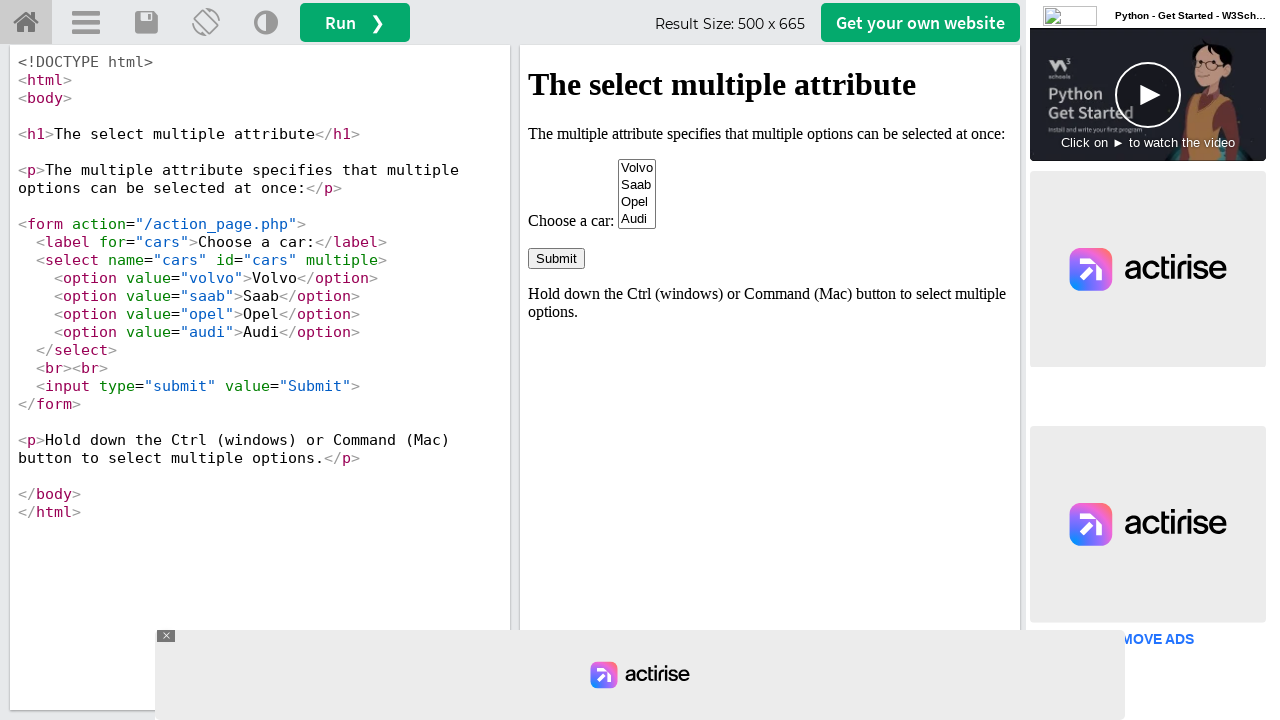

Located iframe containing the dropdown
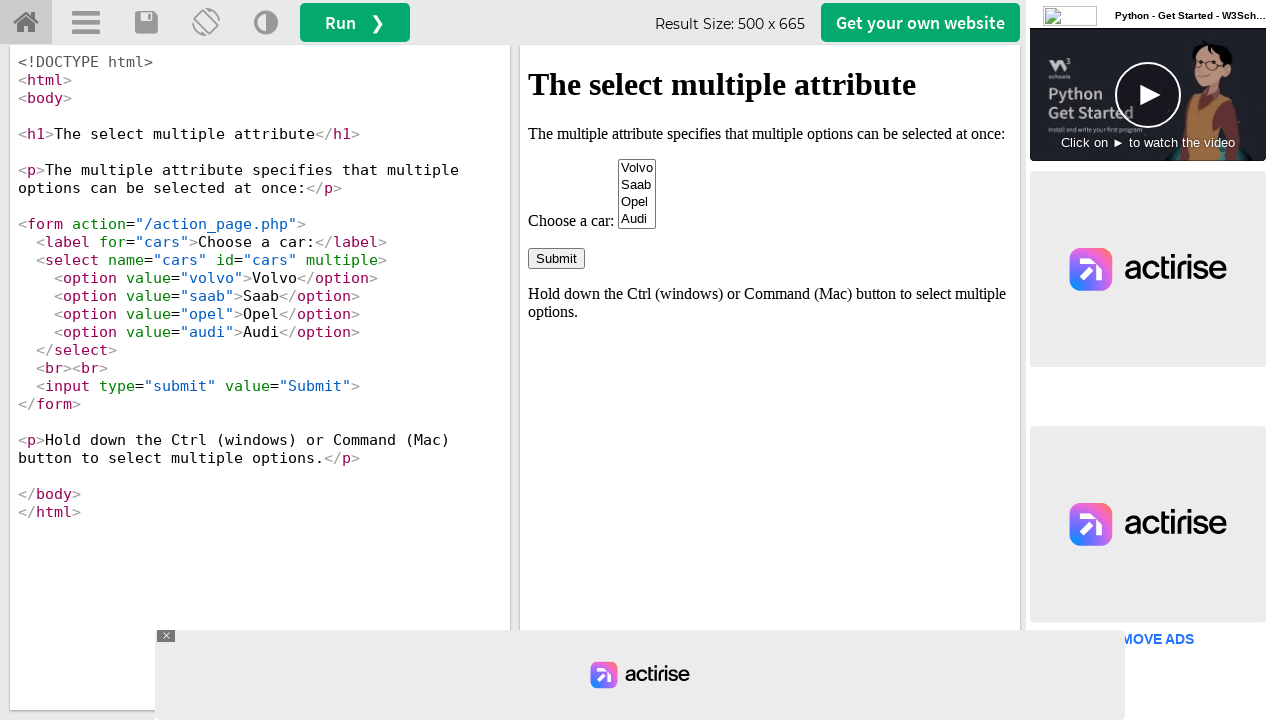

Located select element with name 'cars'
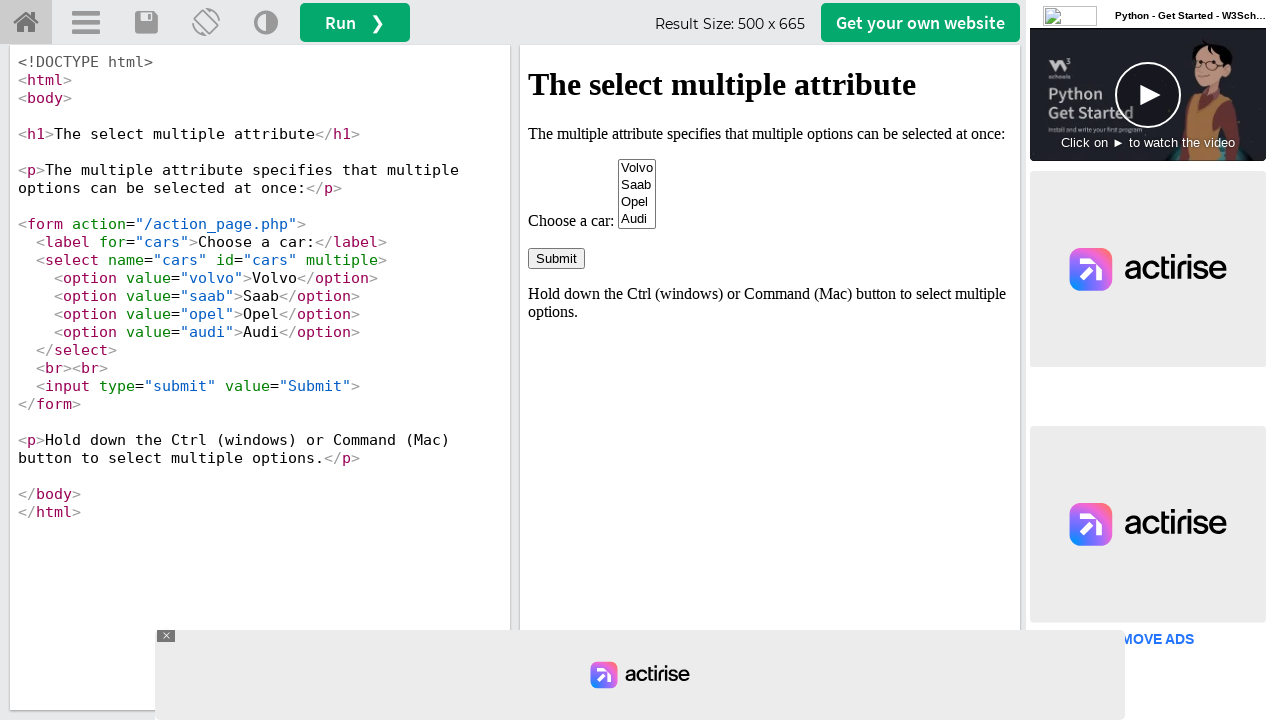

Pressed Control key down to enable multiple selection mode
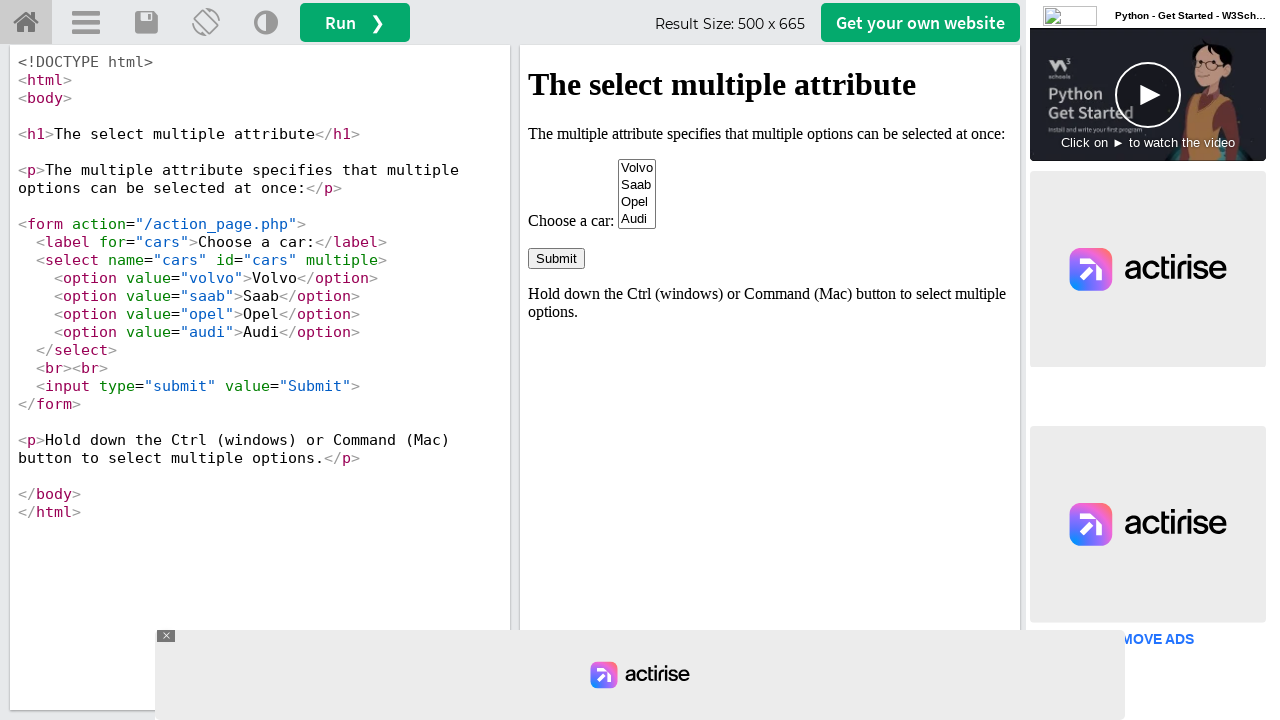

Clicked the 4th option in the dropdown while holding Control at (637, 219) on iframe[name='iframeResult'] >> internal:control=enter-frame >> select[name='cars
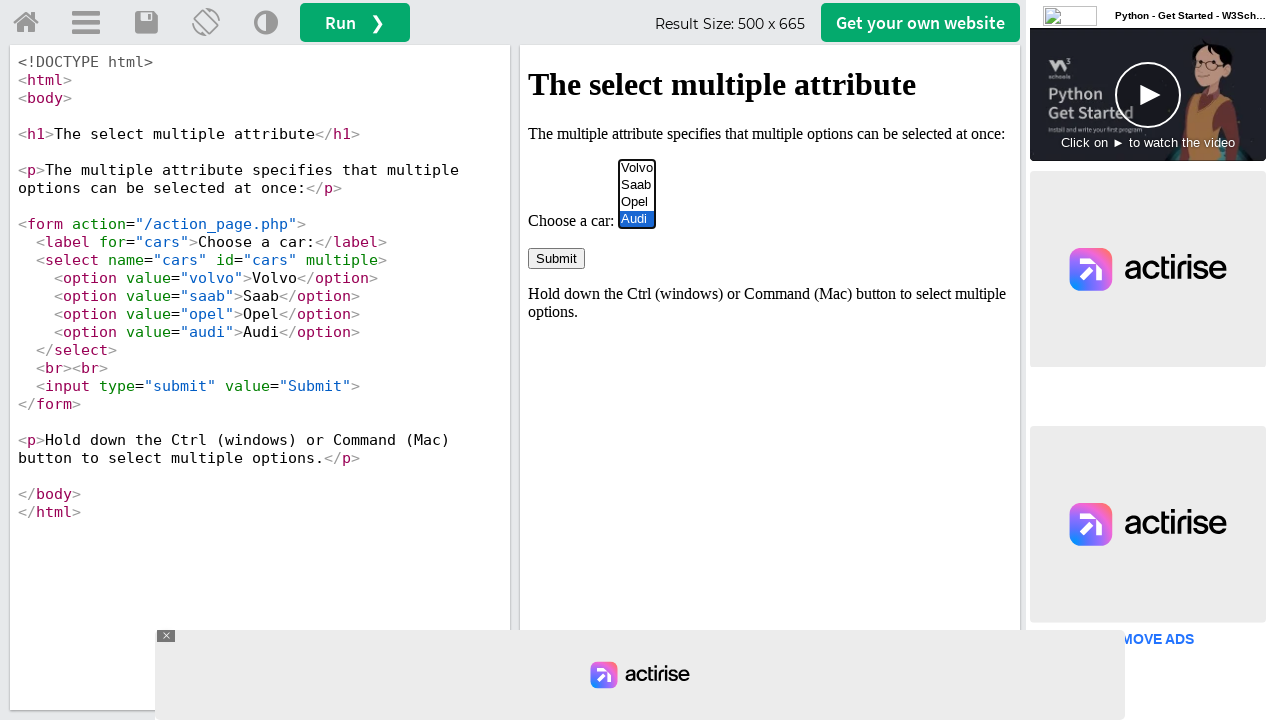

Clicked the 2nd option in the dropdown while holding Control at (637, 185) on iframe[name='iframeResult'] >> internal:control=enter-frame >> select[name='cars
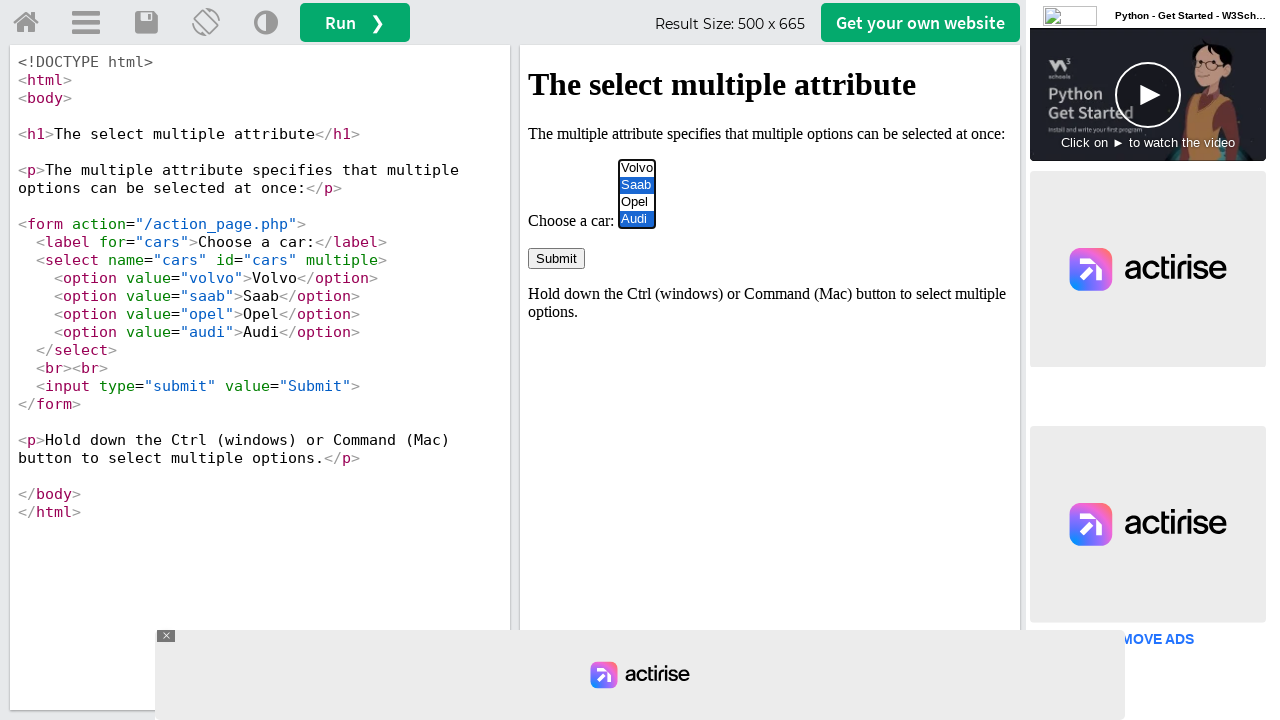

Released Control key to complete multiple selection
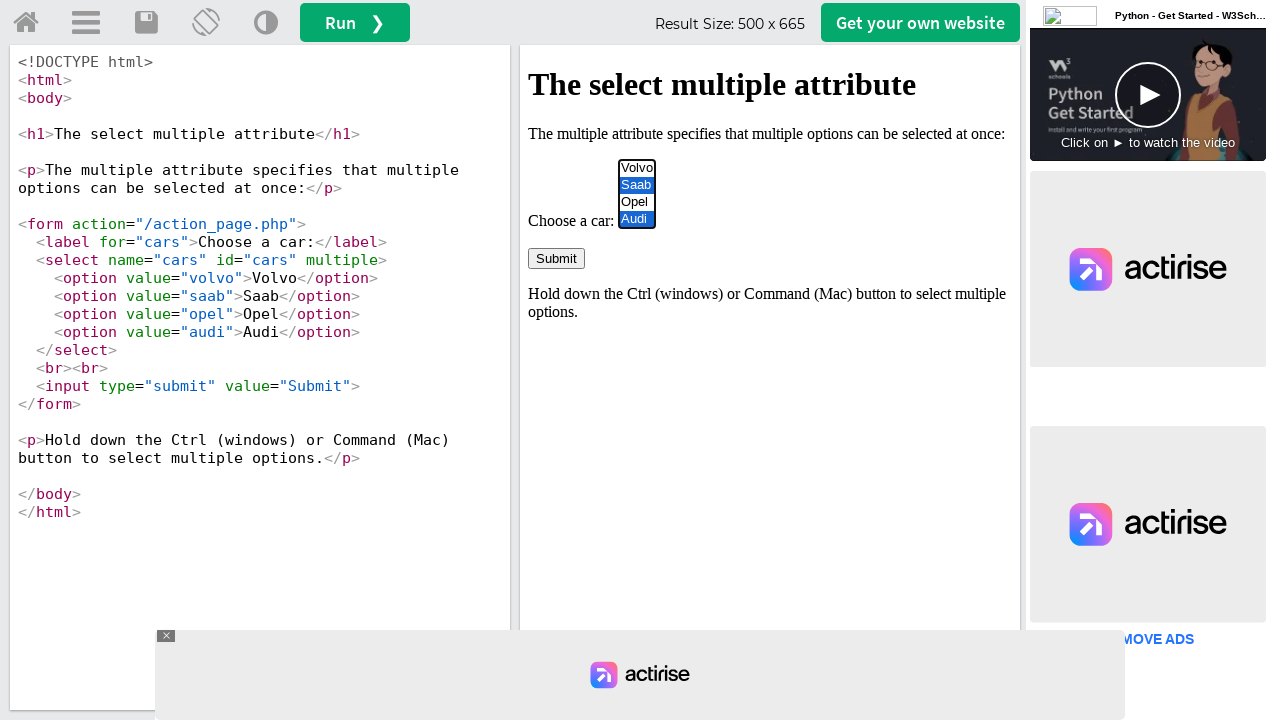

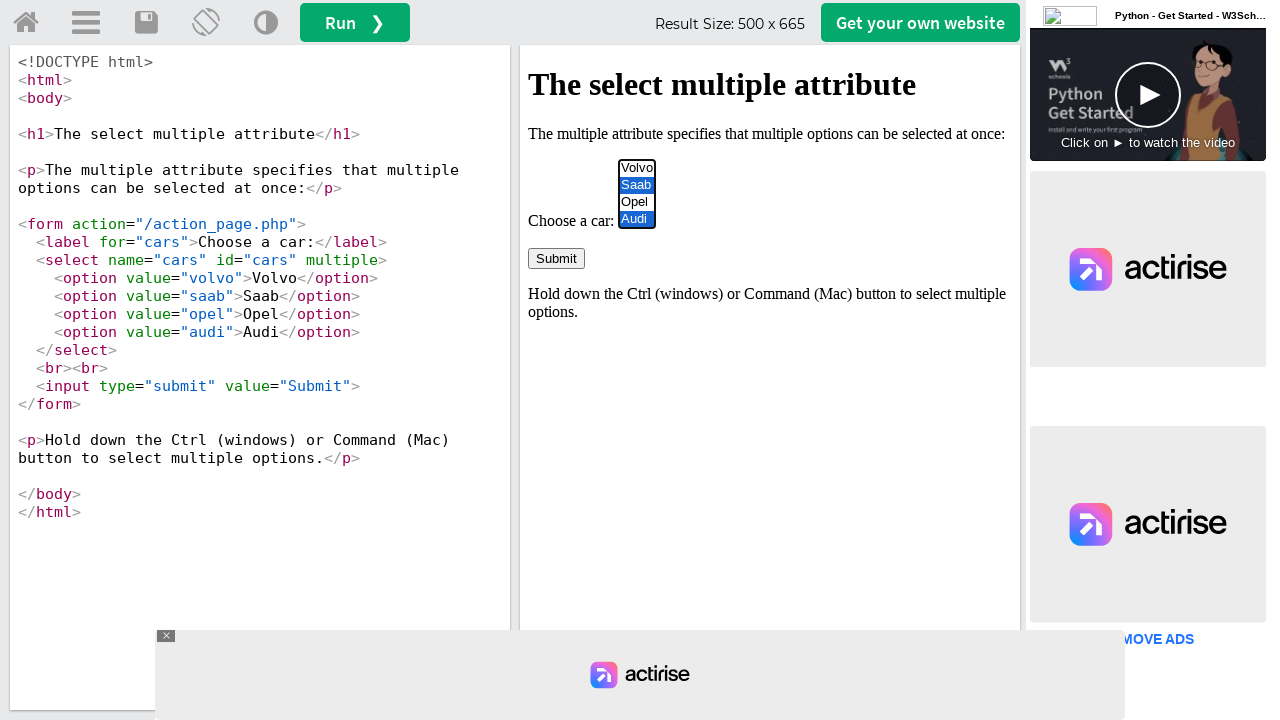